Tests interaction with radio buttons using ID selector, finding visible elements based on X coordinates and clicking the first visible one

Starting URL: http://seleniumpractise.blogspot.com/2016/08/how-to-automate-radio-button-in.html

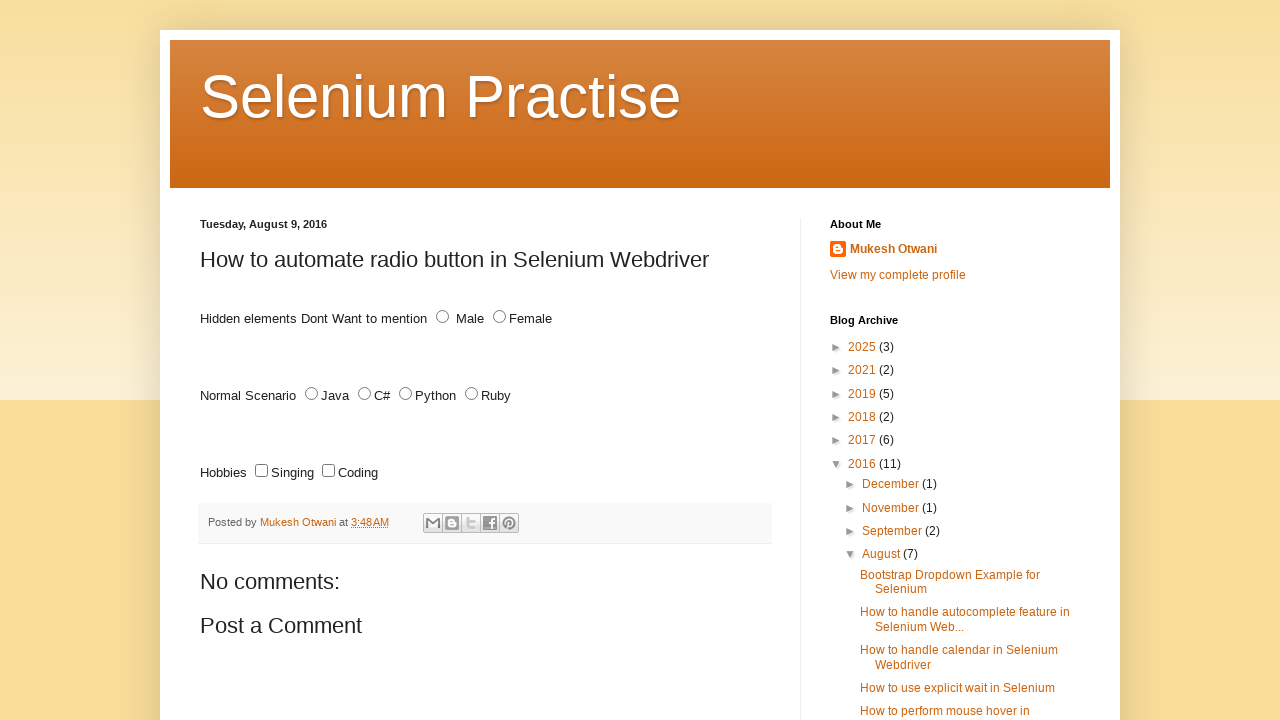

Located all male radio button elements by ID selector
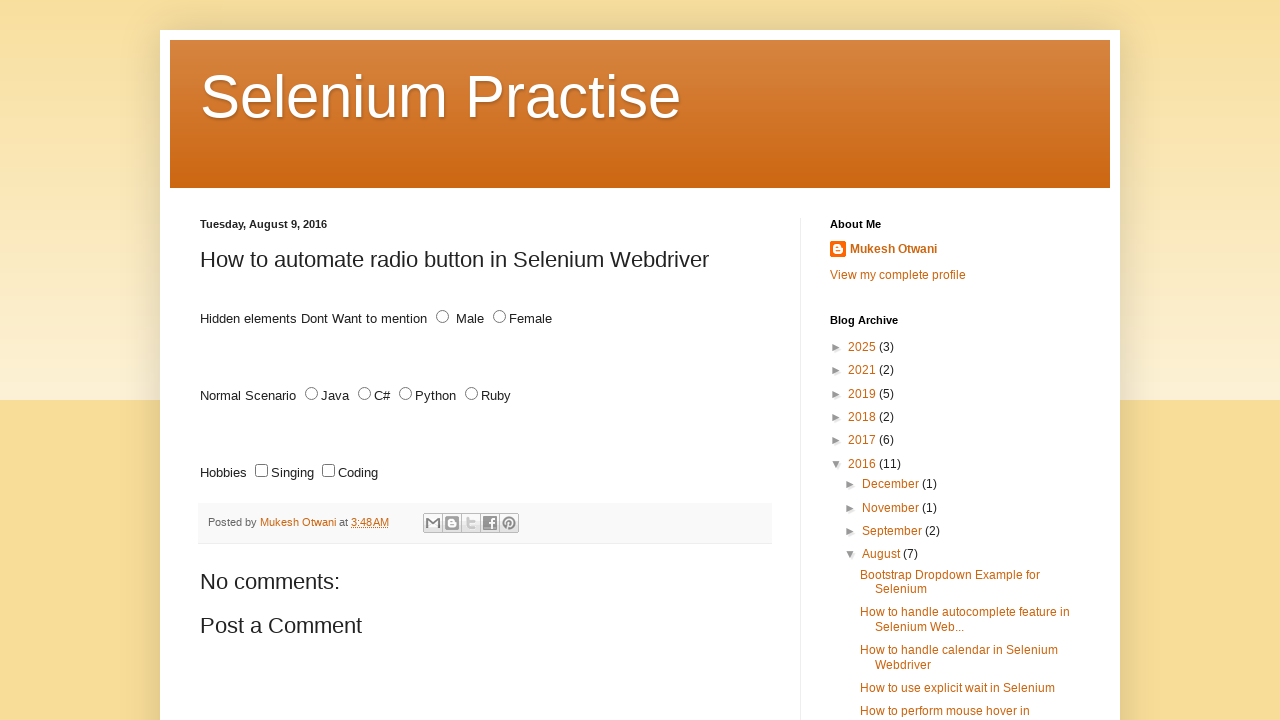

Retrieved bounding box for radio button element
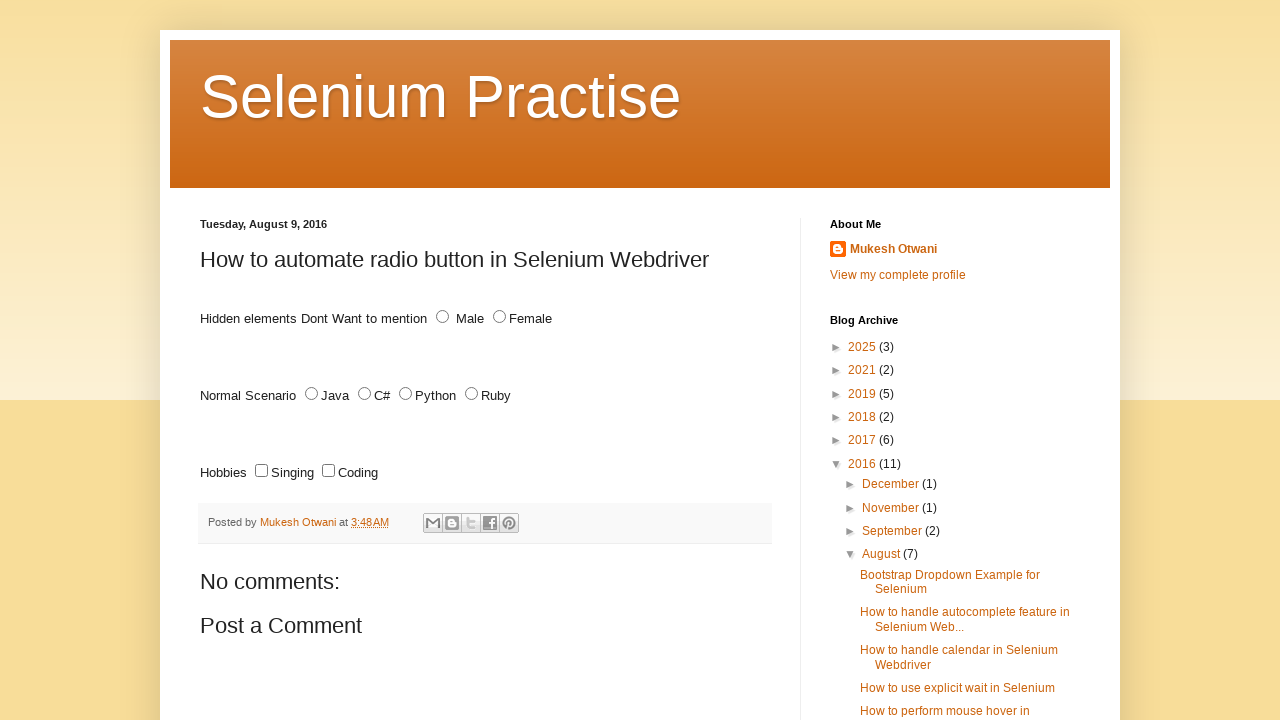

Retrieved bounding box for radio button element
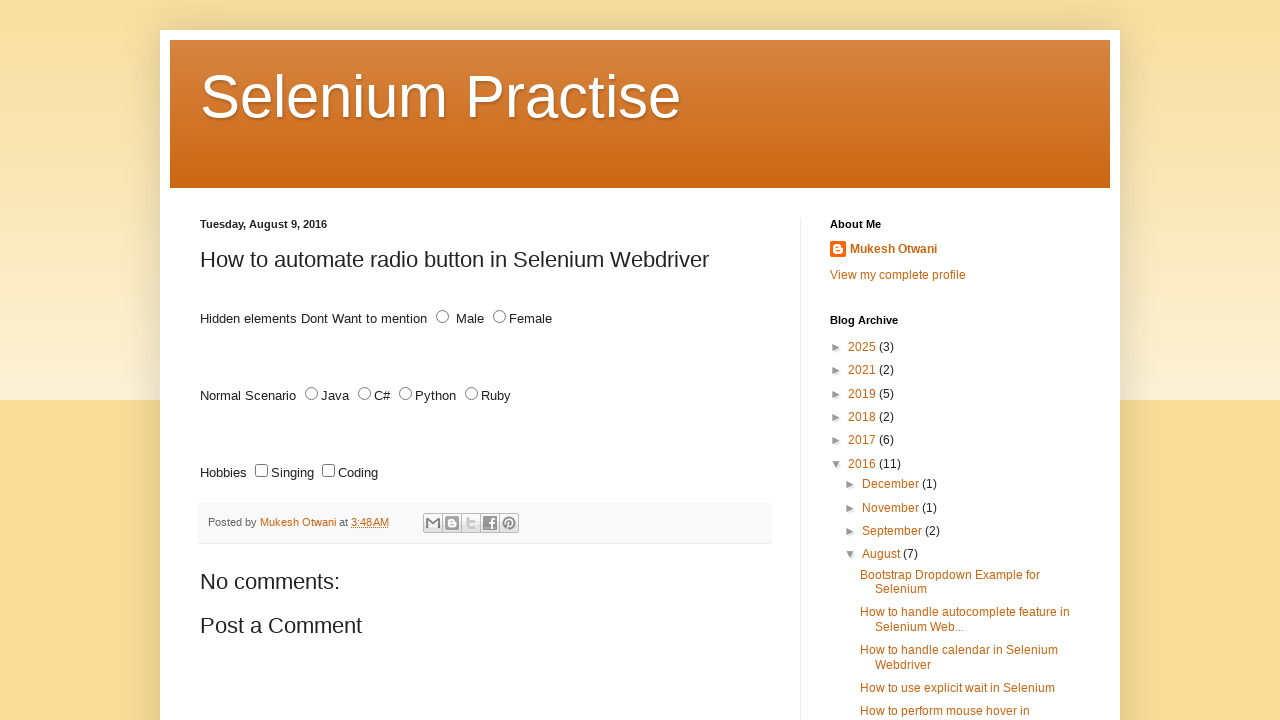

Clicked first visible male radio button (X coordinate is not 0) at (442, 317) on #male >> nth=1
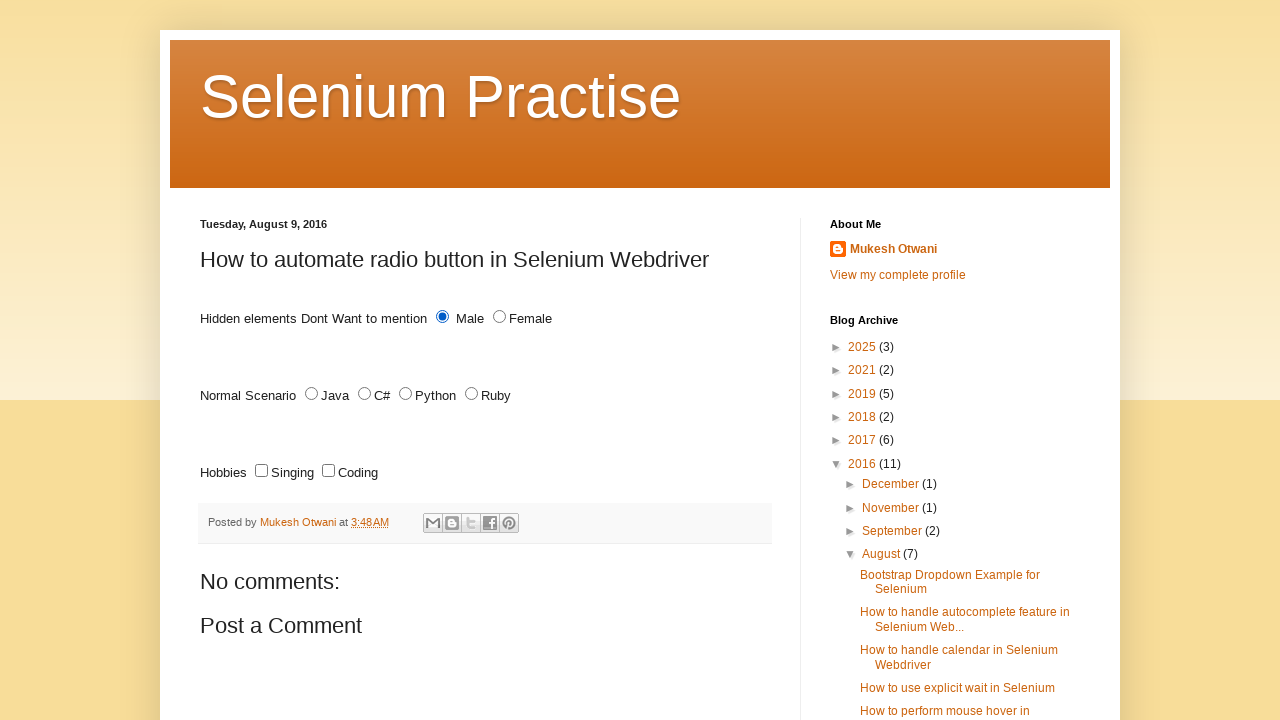

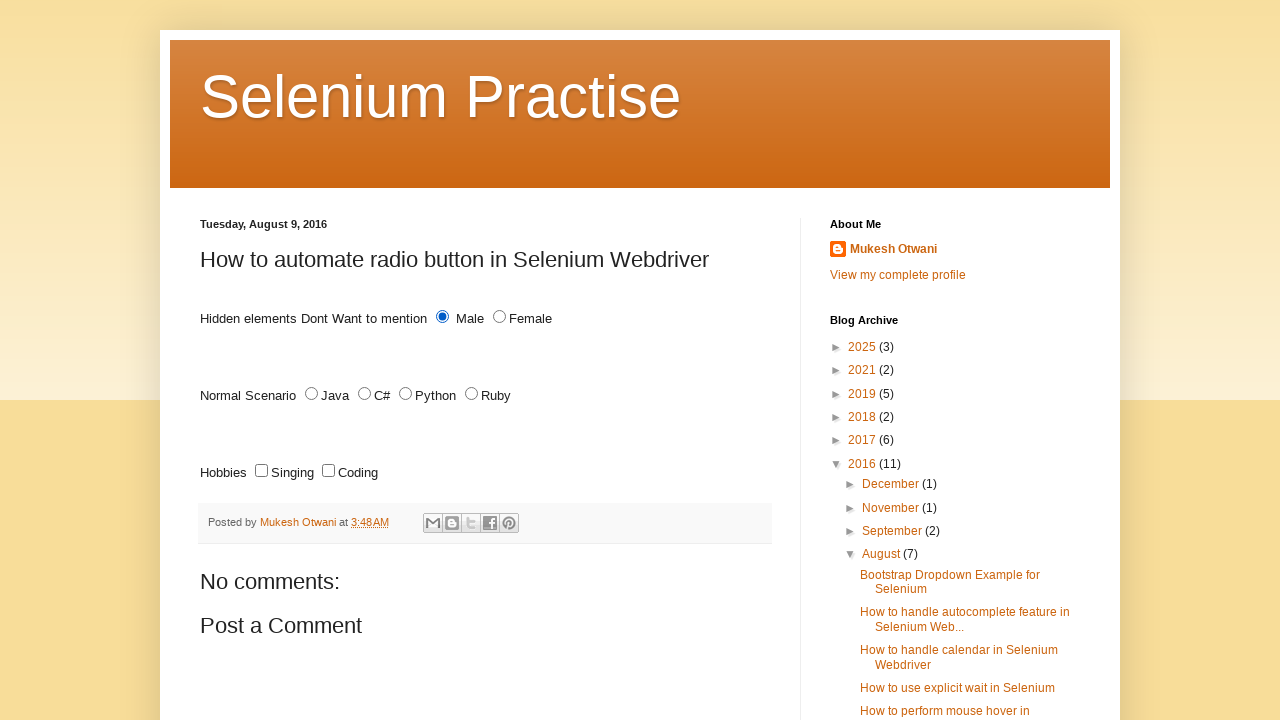